Tests radio button functionality by selecting the "Yes" option and then the "Impressive" option

Starting URL: https://demoqa.com/radio-button

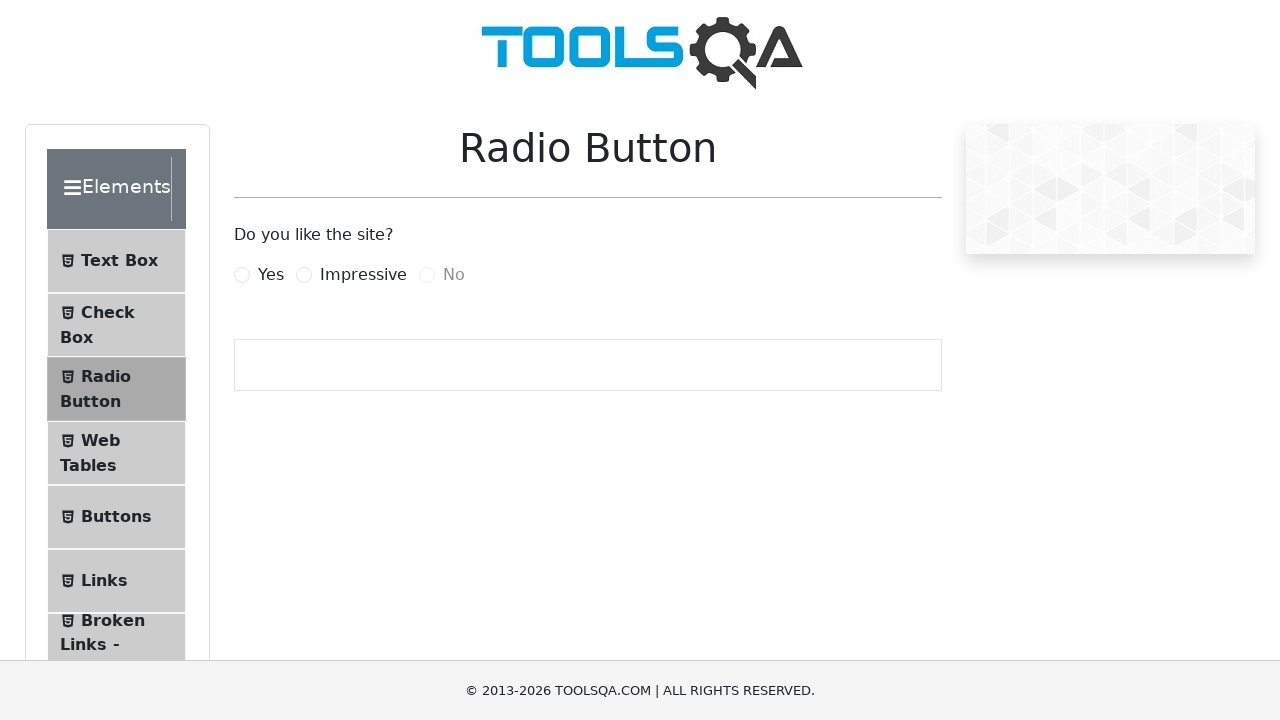

Clicked 'Yes' radio button at (271, 275) on label[for='yesRadio']
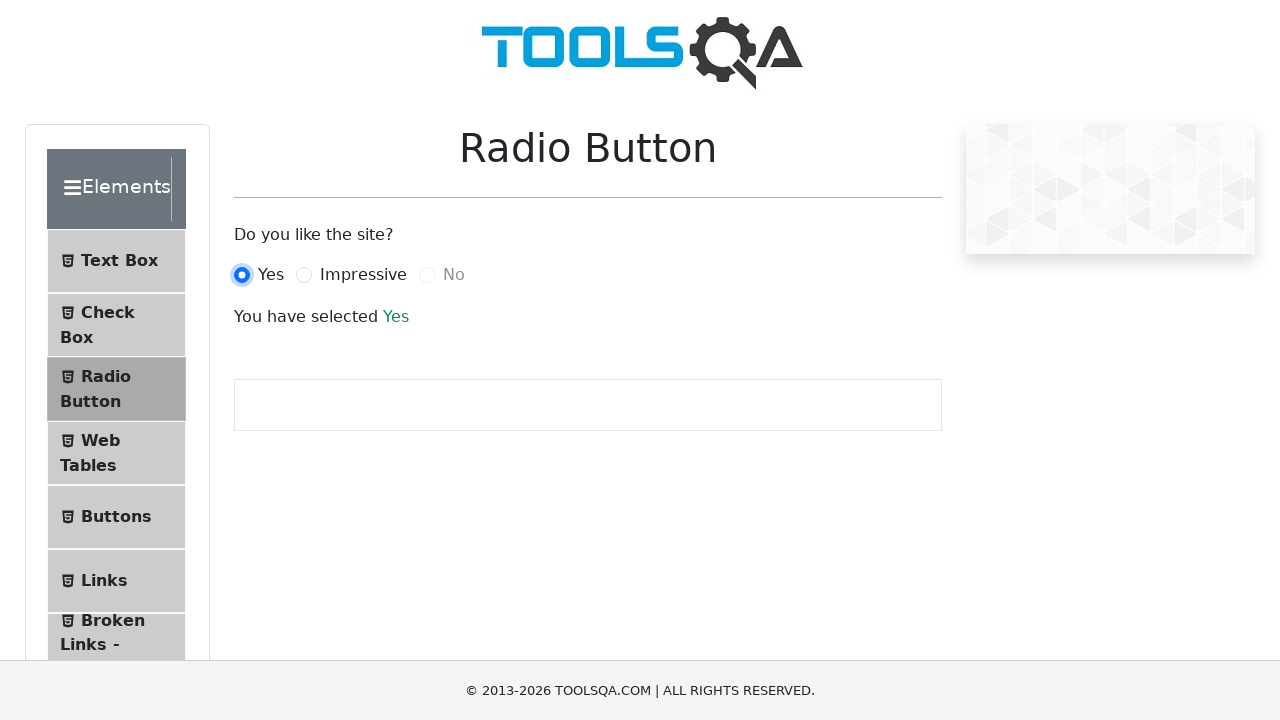

Clicked 'Impressive' radio button at (363, 275) on label[for='impressiveRadio']
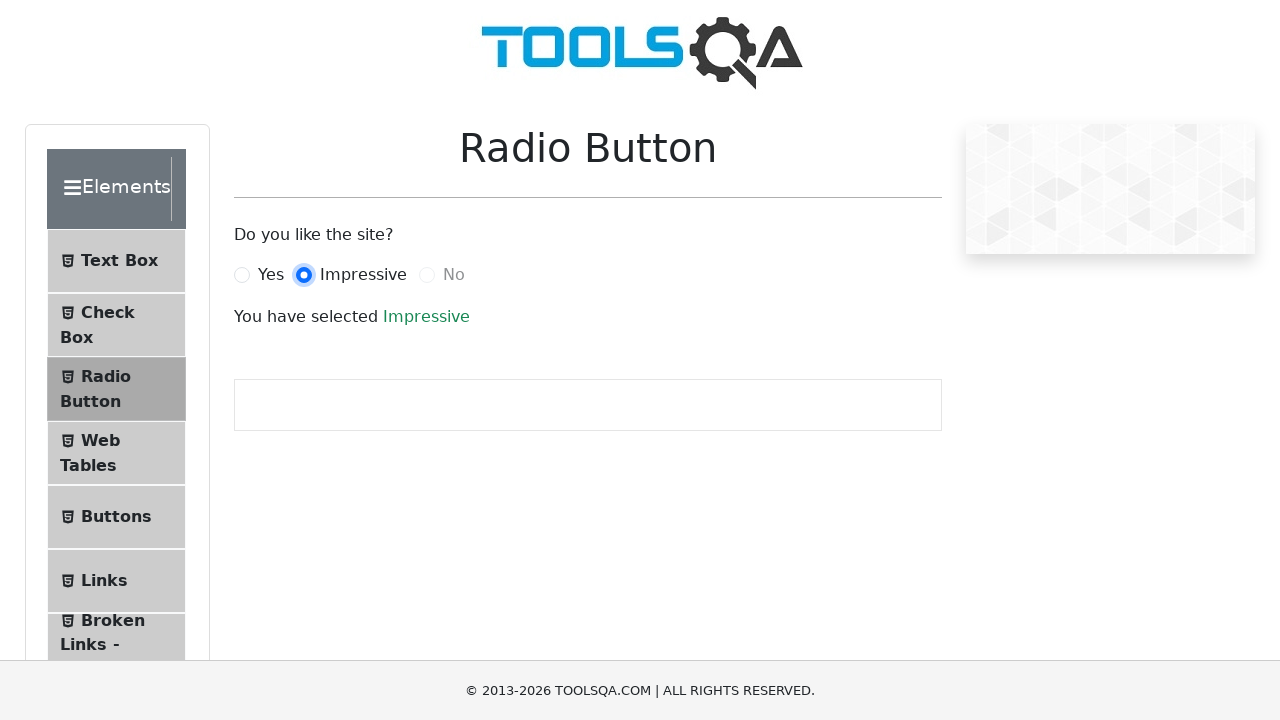

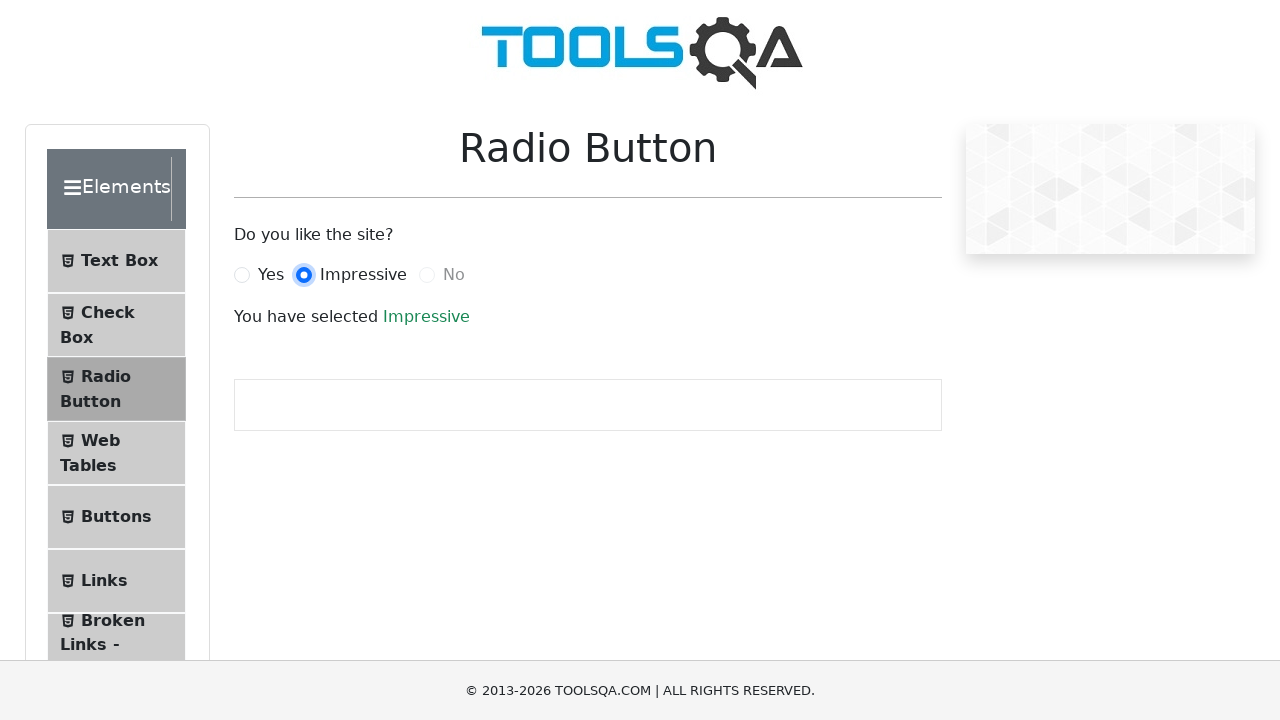